Tests successful customer care form submission by entering valid credentials in all fields and verifying a thank you message is displayed.

Starting URL: https://parabank.parasoft.com/parabank/contact.htm

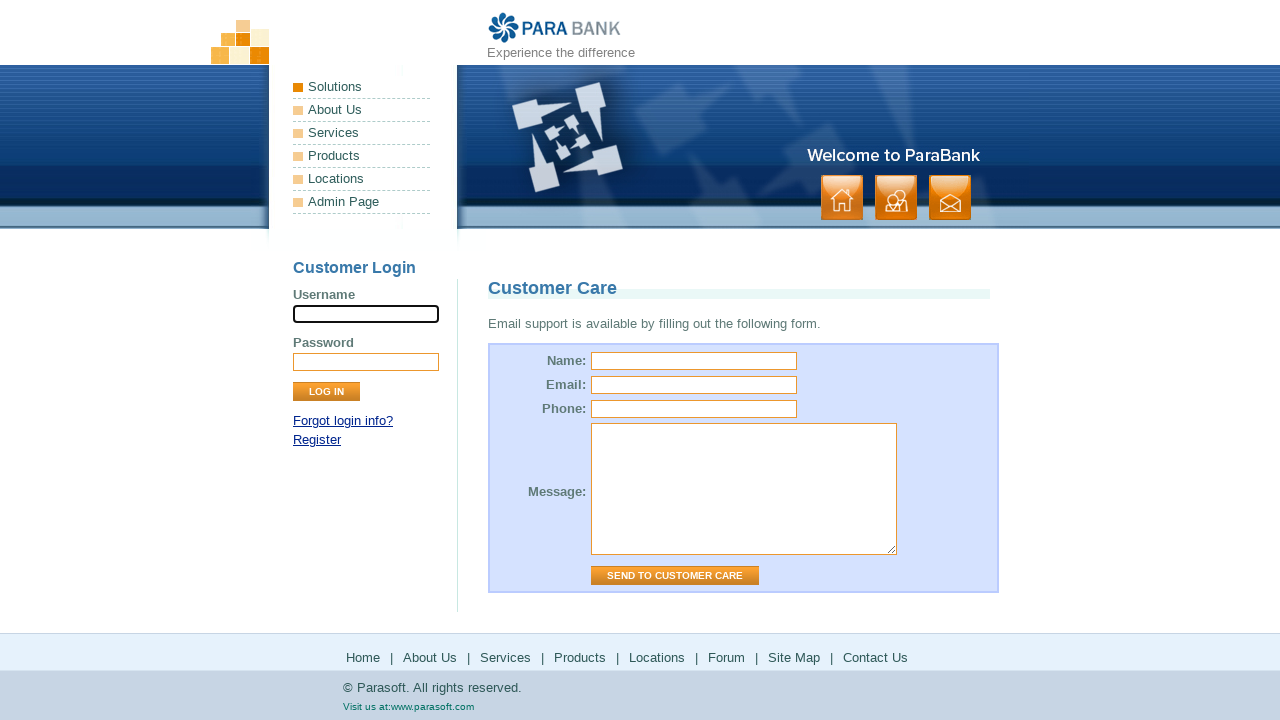

Filled name field with 'Robert' on #name
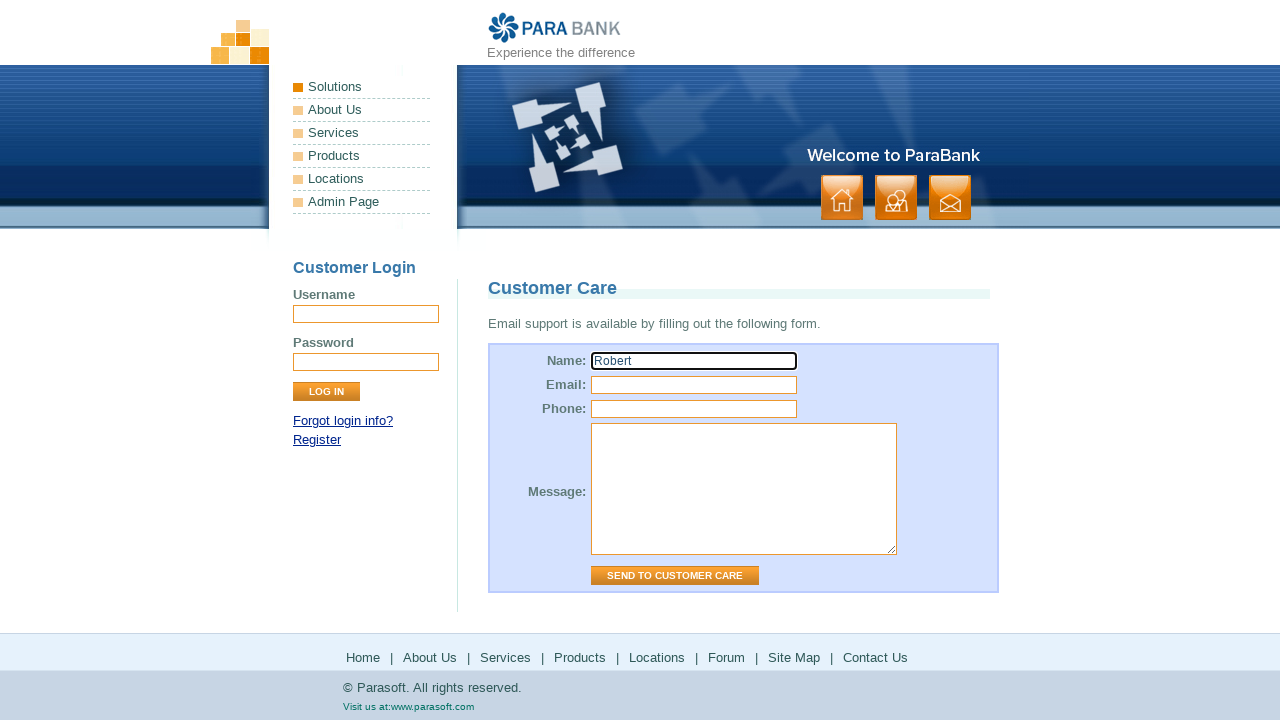

Filled email field with 'abc@email.com' on #email
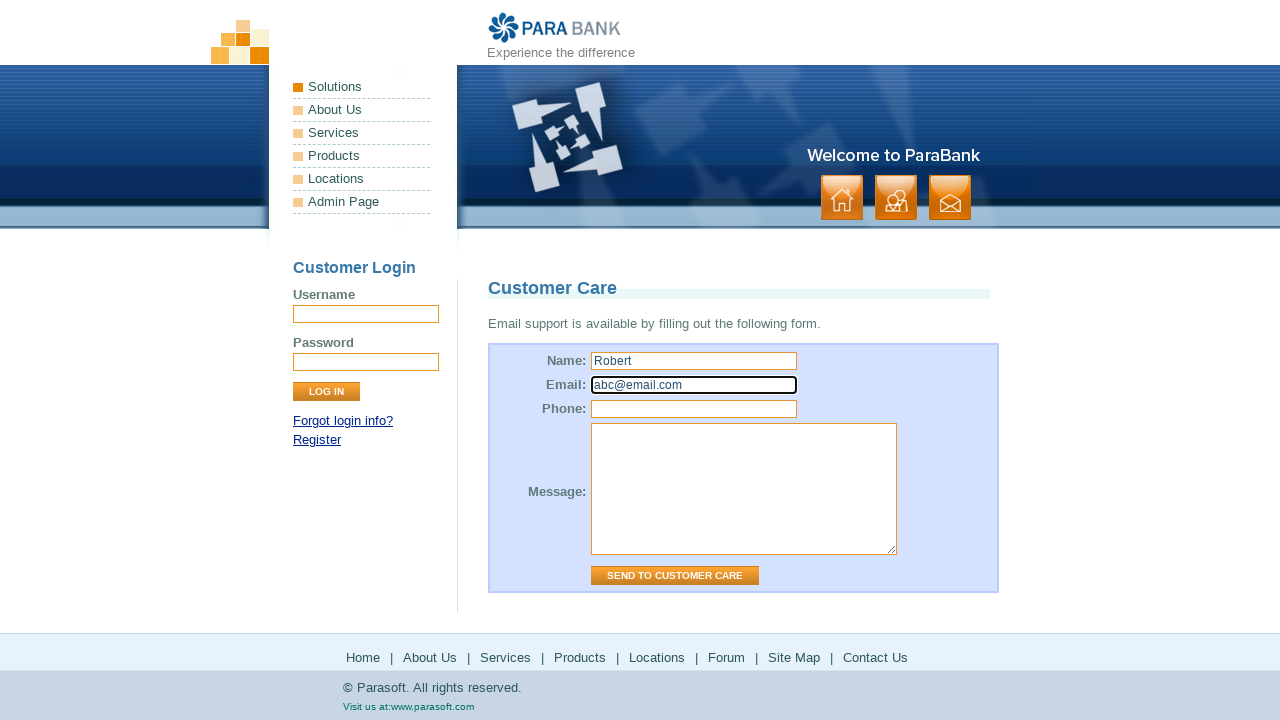

Filled phone field with '123456789' on #phone
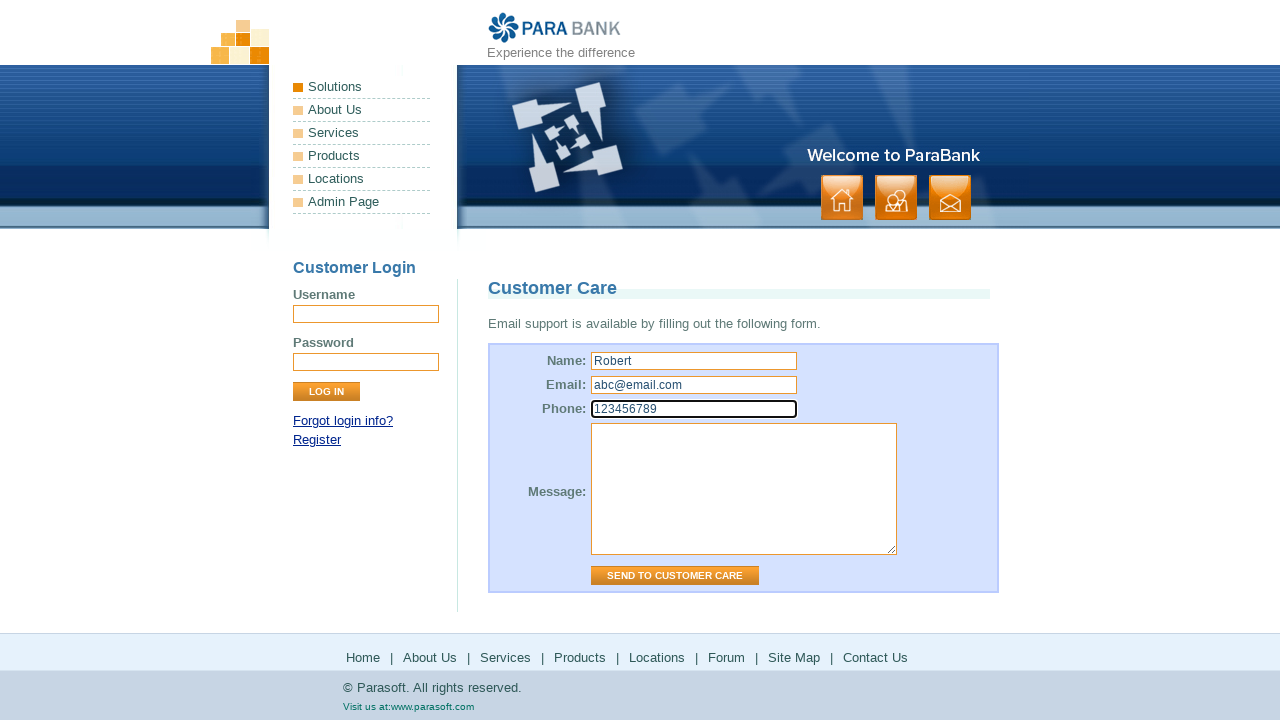

Filled message field with 'need support message' on #message
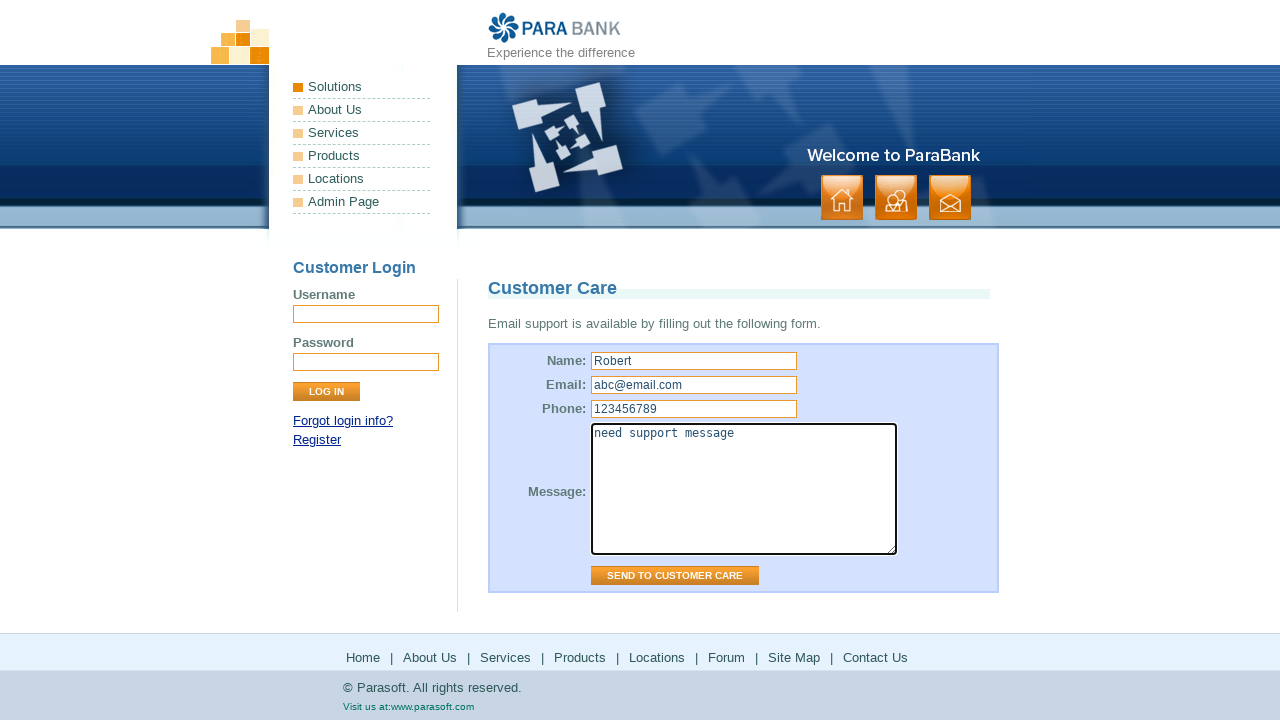

Clicked 'Send to Customer Care' button at (675, 576) on input[value="Send to Customer Care"]
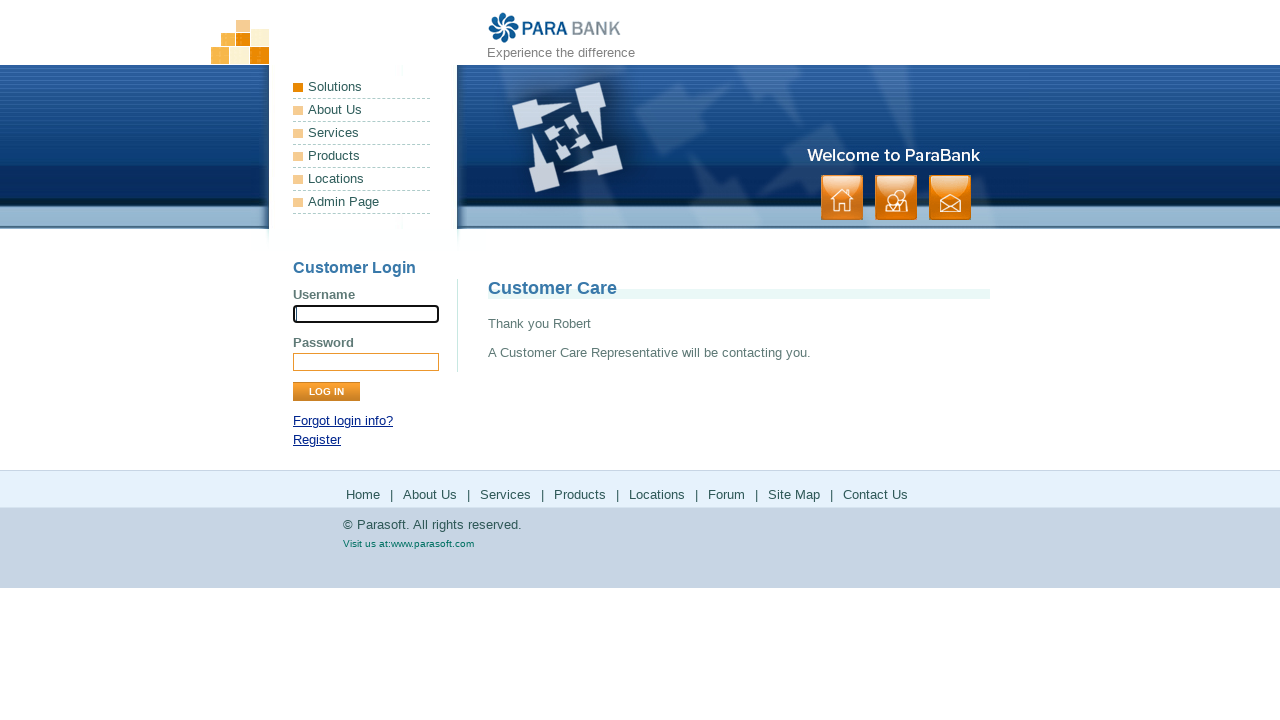

Verified thank you message is displayed
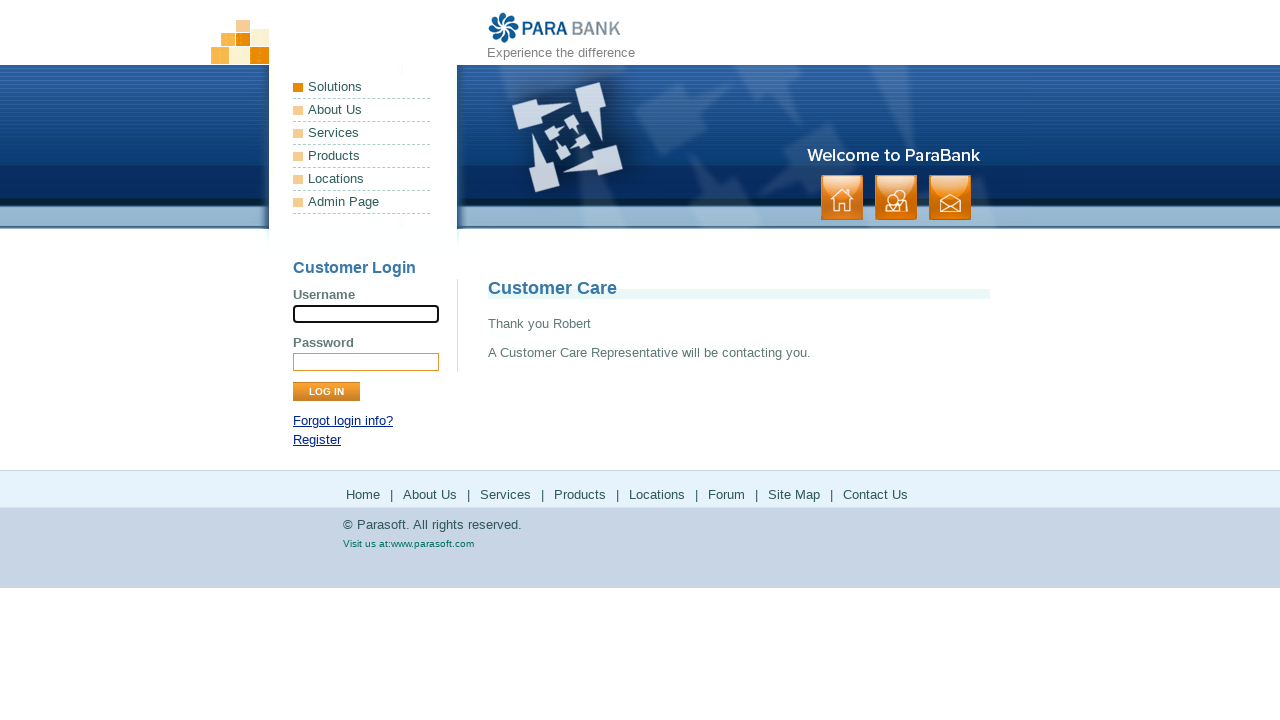

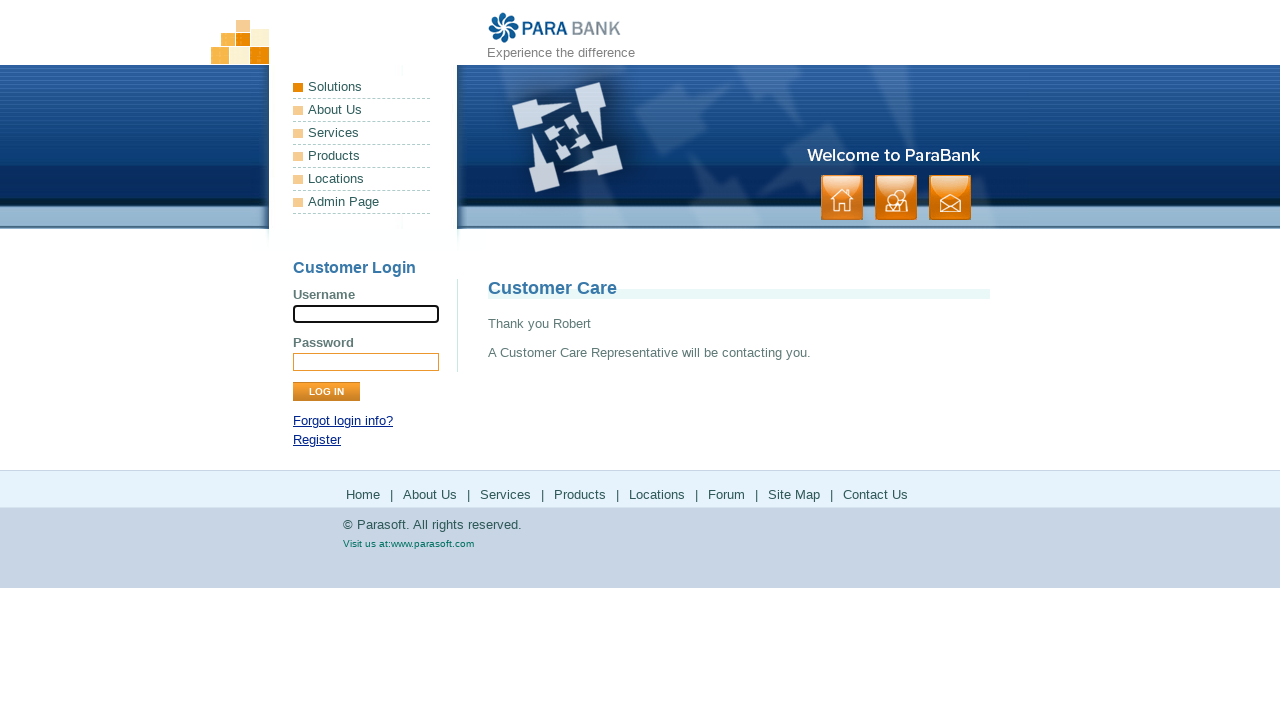